Navigates to the Barclays UK homepage and verifies the page title is retrieved successfully

Starting URL: https://www.barclays.co.uk/

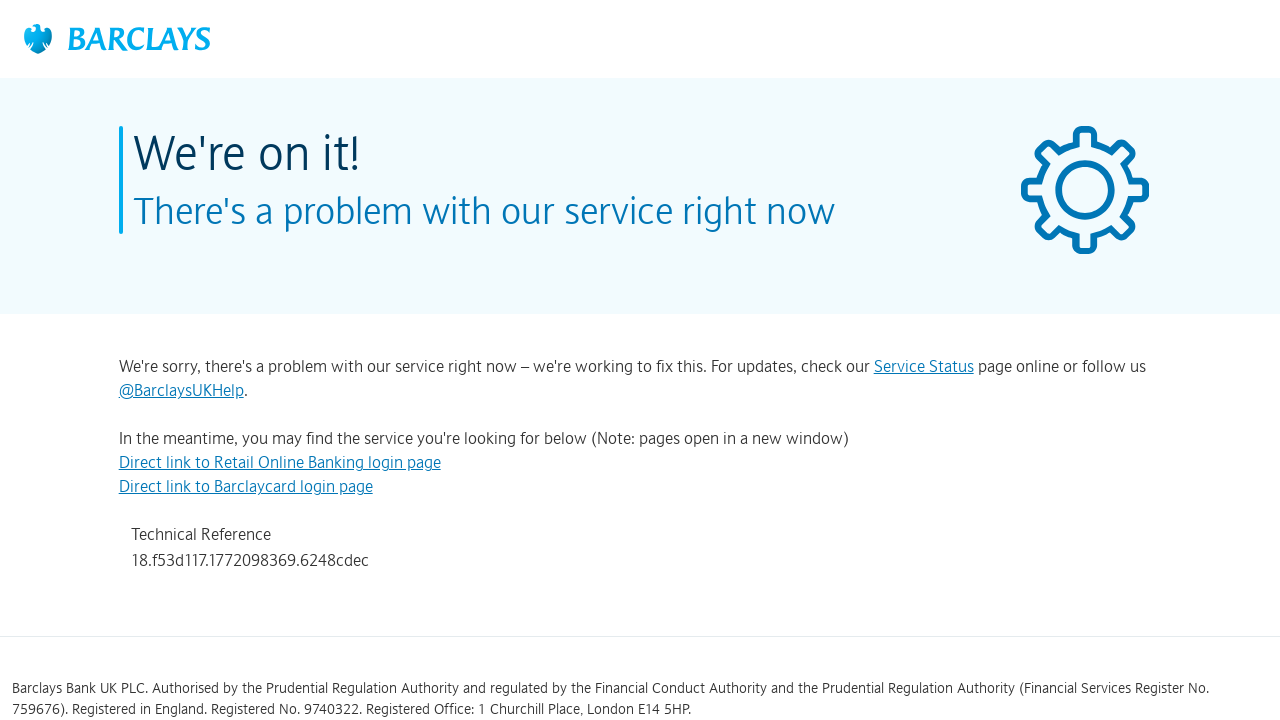

Navigated to Barclays UK homepage
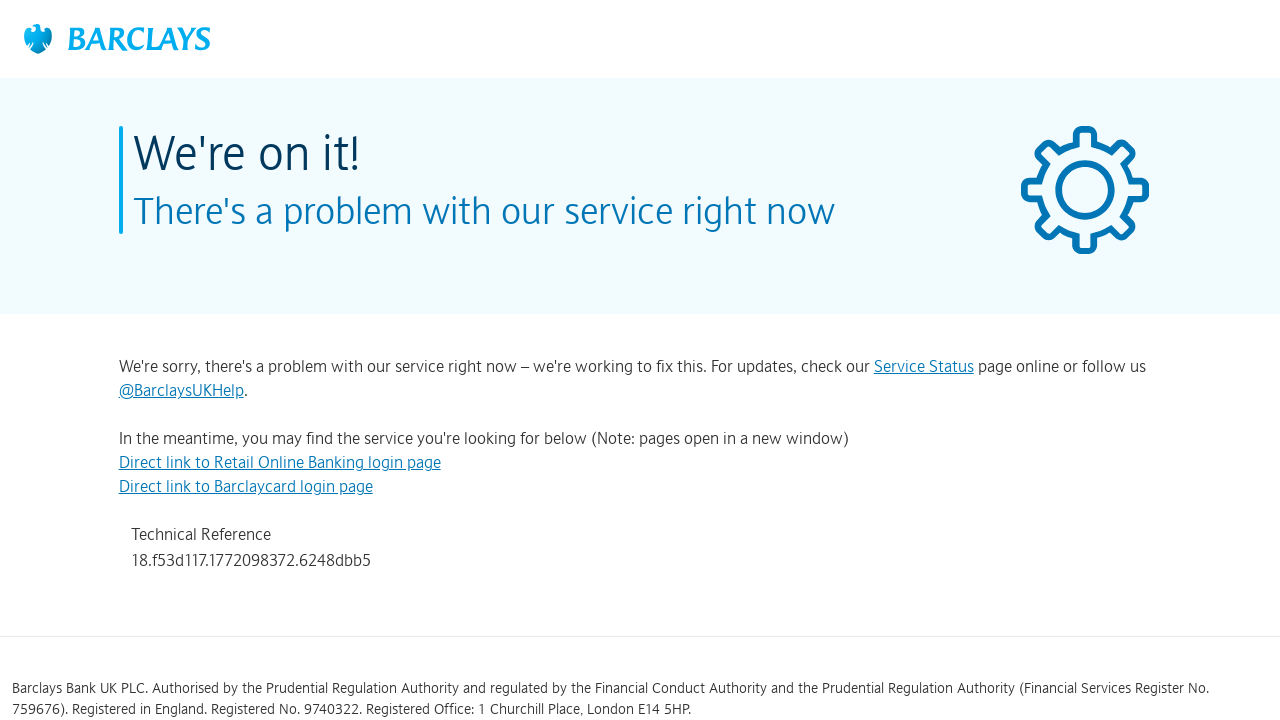

Retrieved page title: 
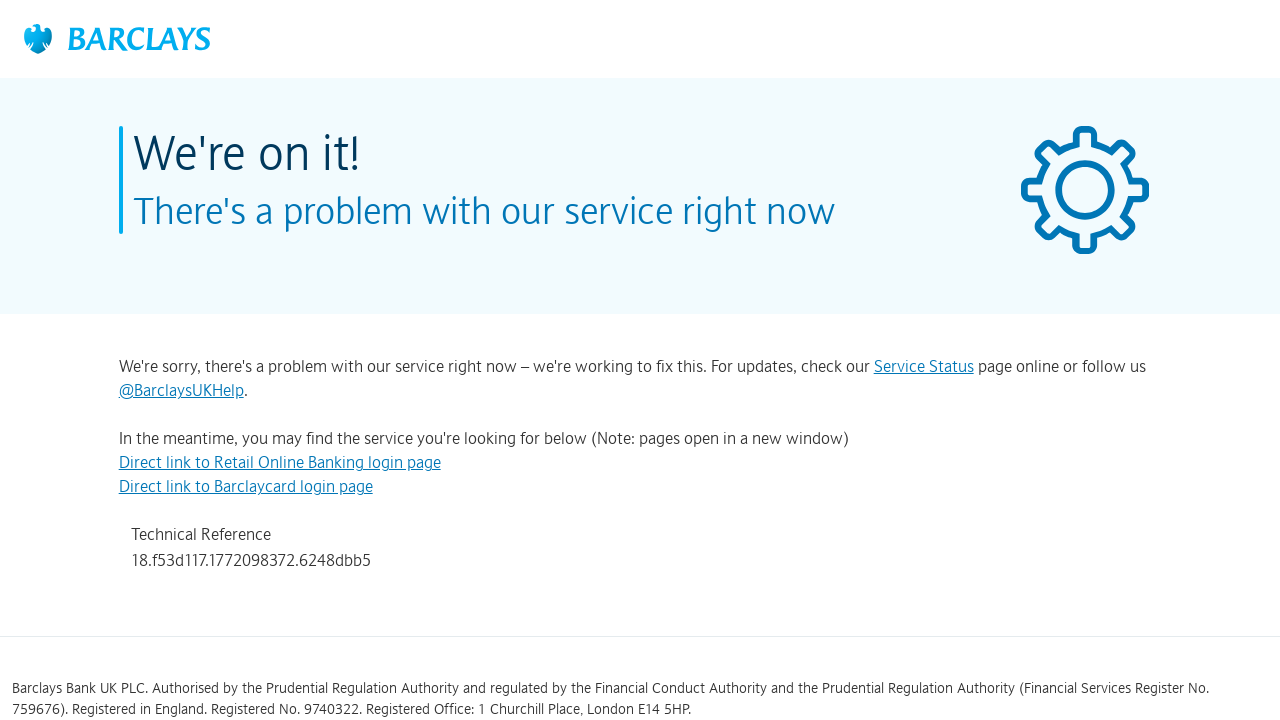

Printed page title to console
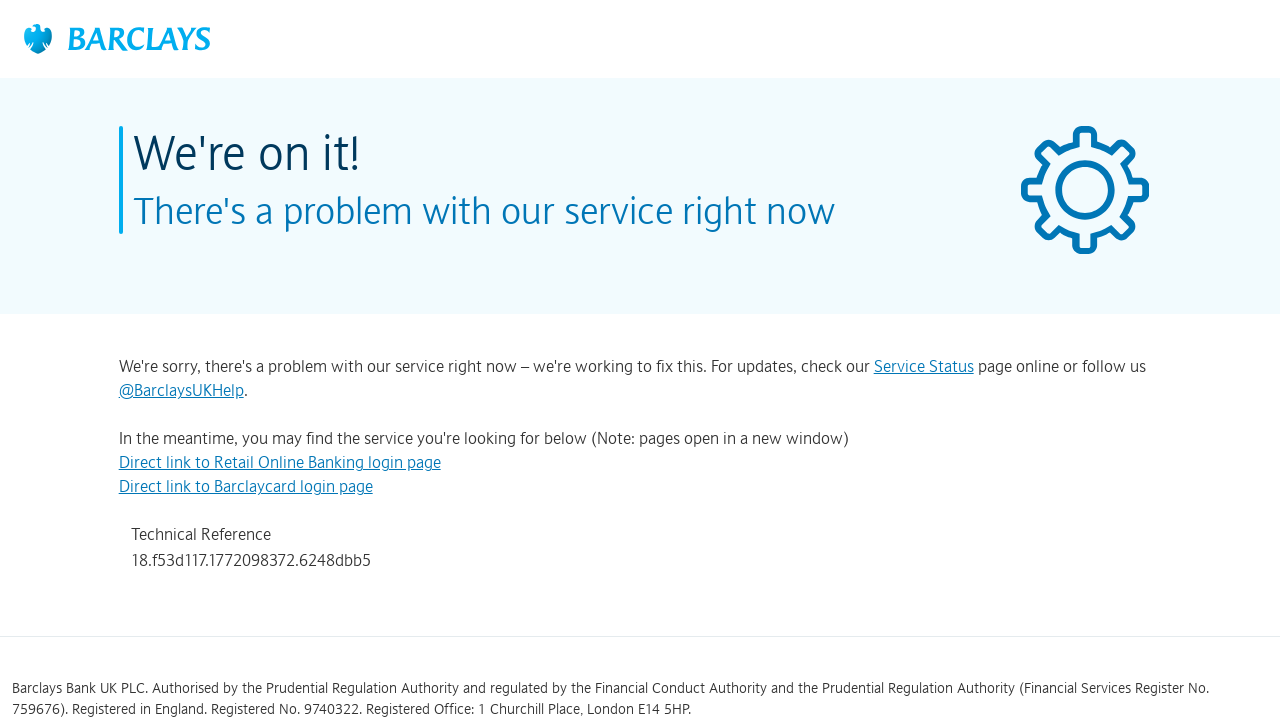

Printed page title again to console
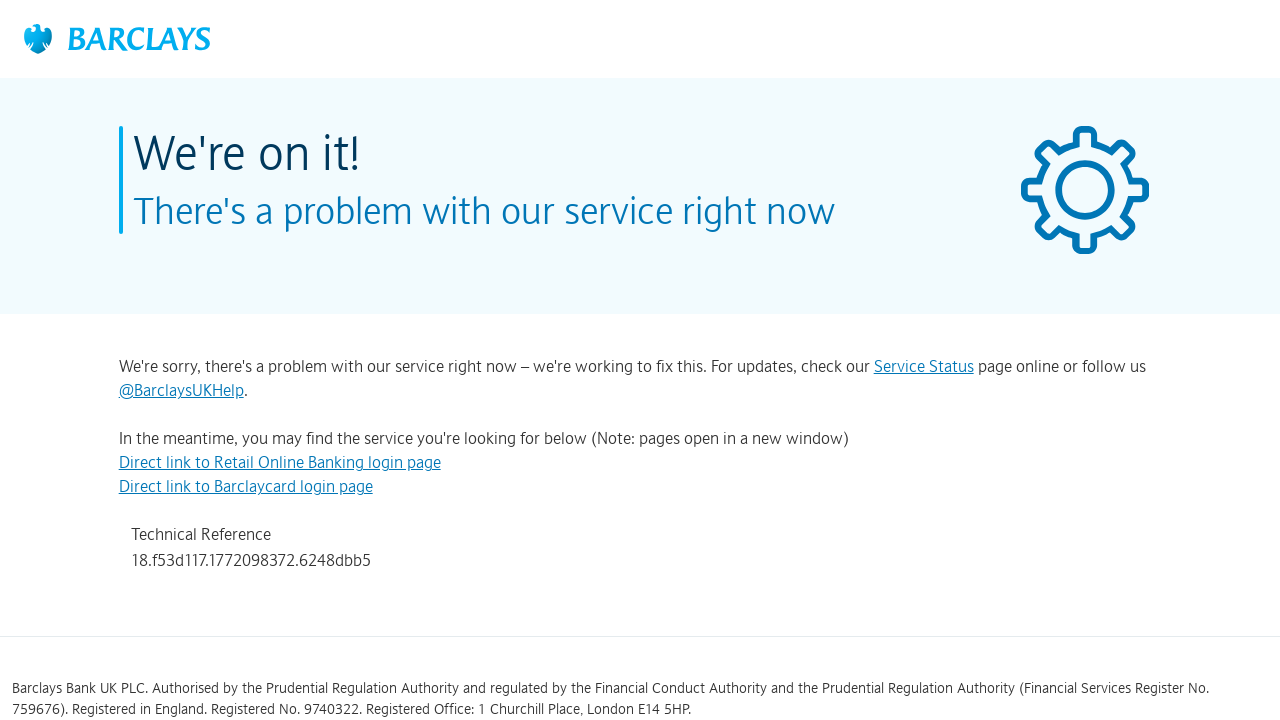

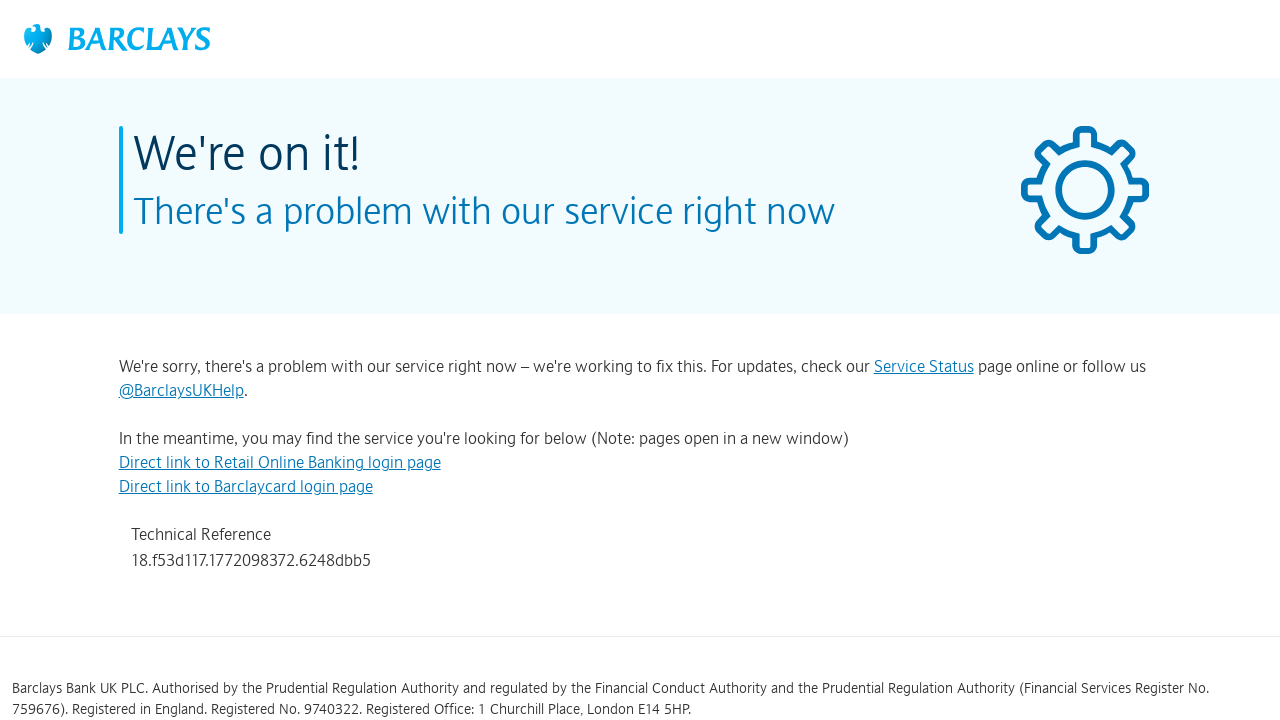